Tests window handling by clicking a link to open a new window, verifying text and titles on both windows, and switching between them using direct array access without Set or ArrayList

Starting URL: https://the-internet.herokuapp.com/windows

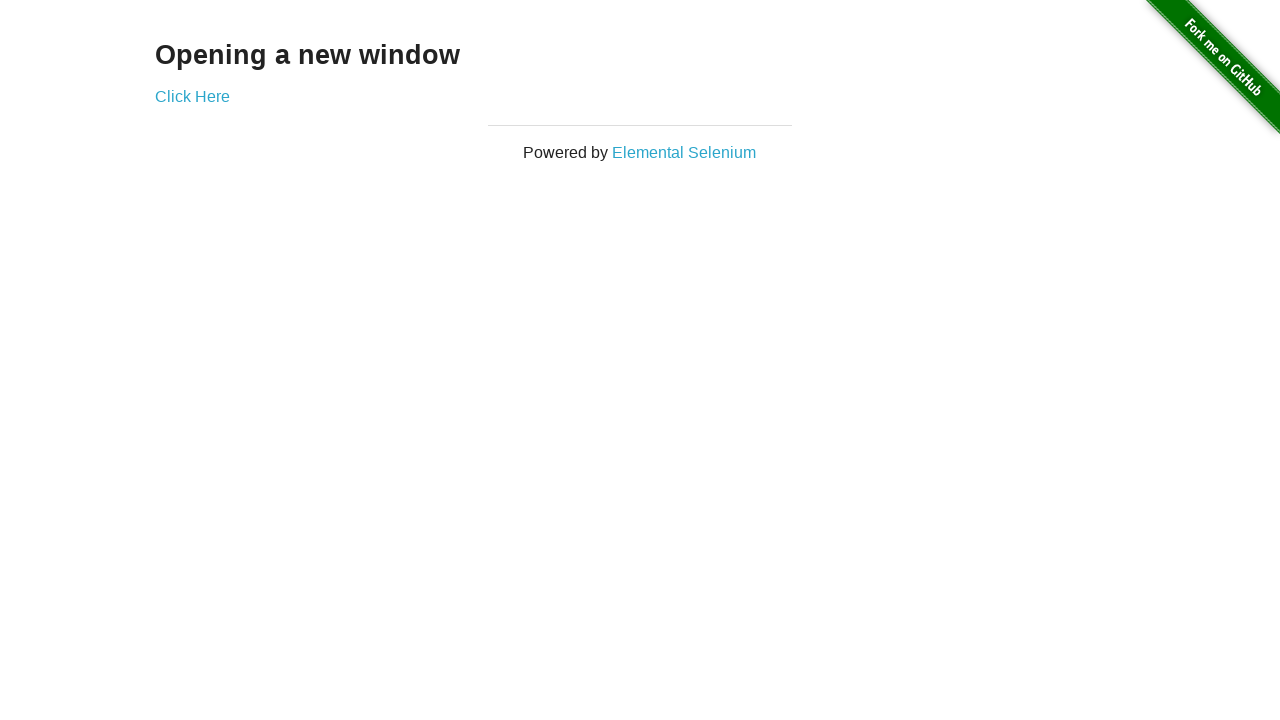

Verified first page heading text is 'Opening a new window'
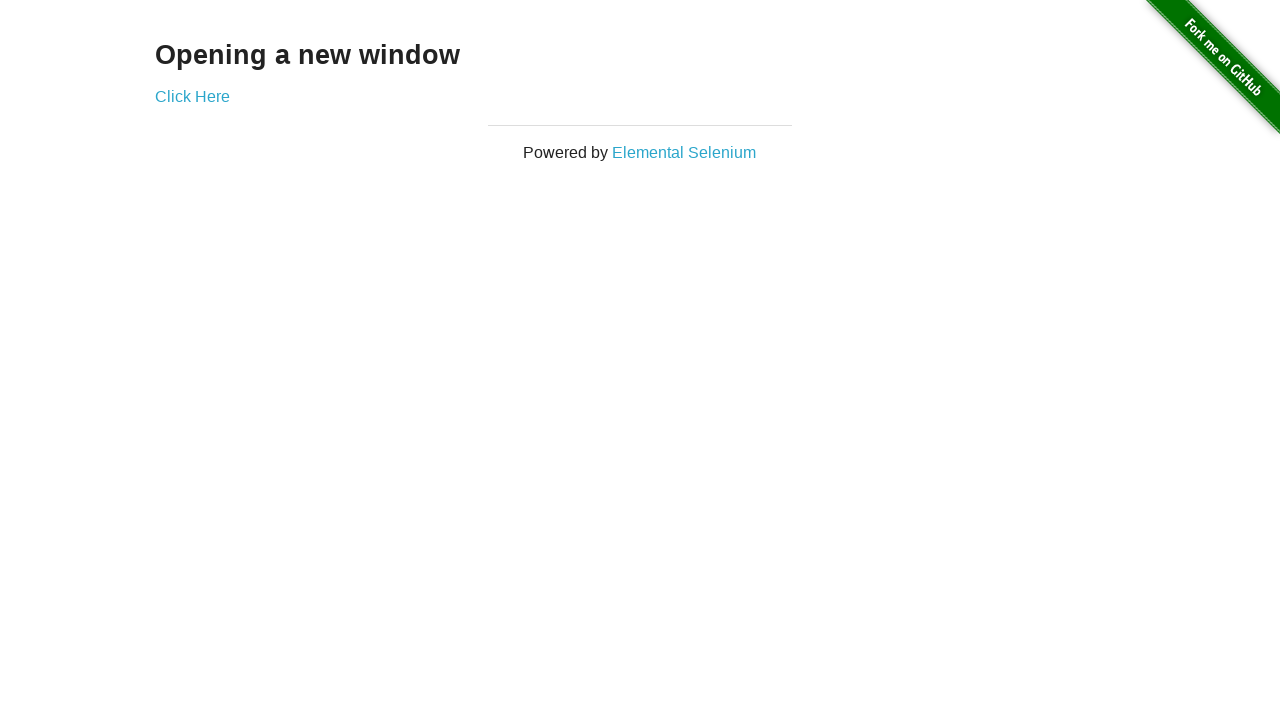

Verified first page title is 'The Internet'
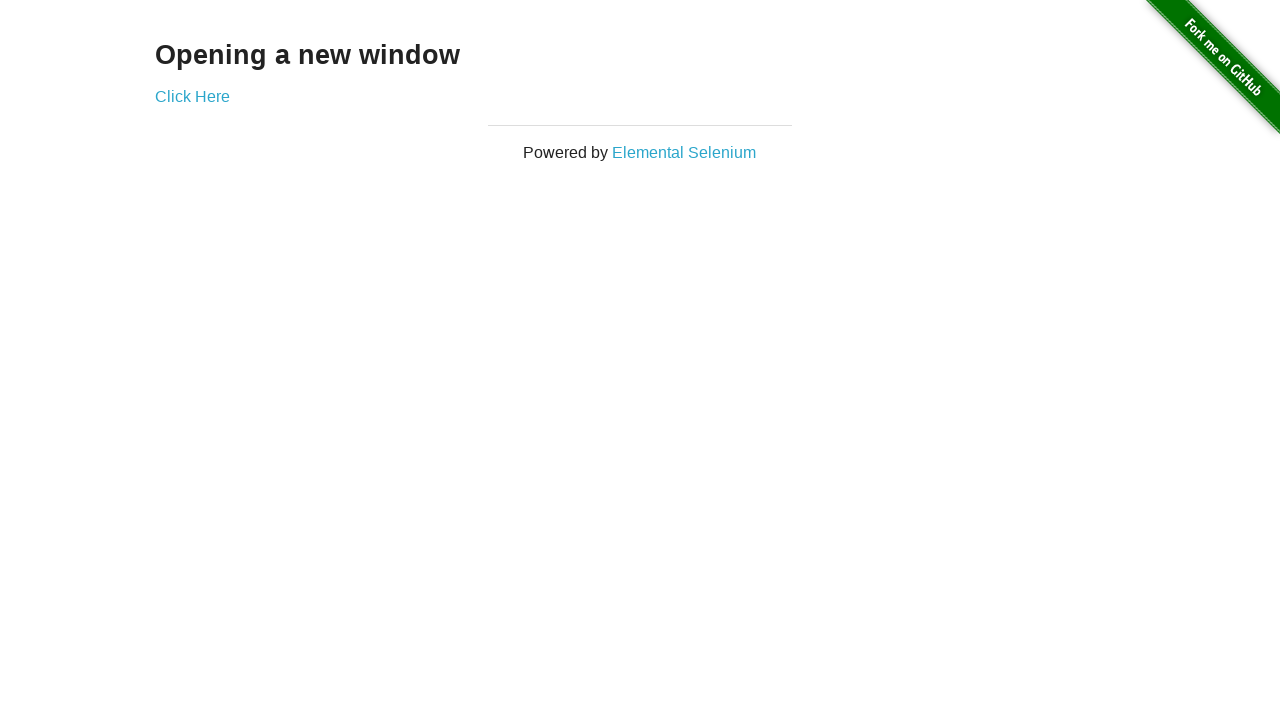

Clicked 'Click Here' link to open new window at (192, 96) on (//a)[2]
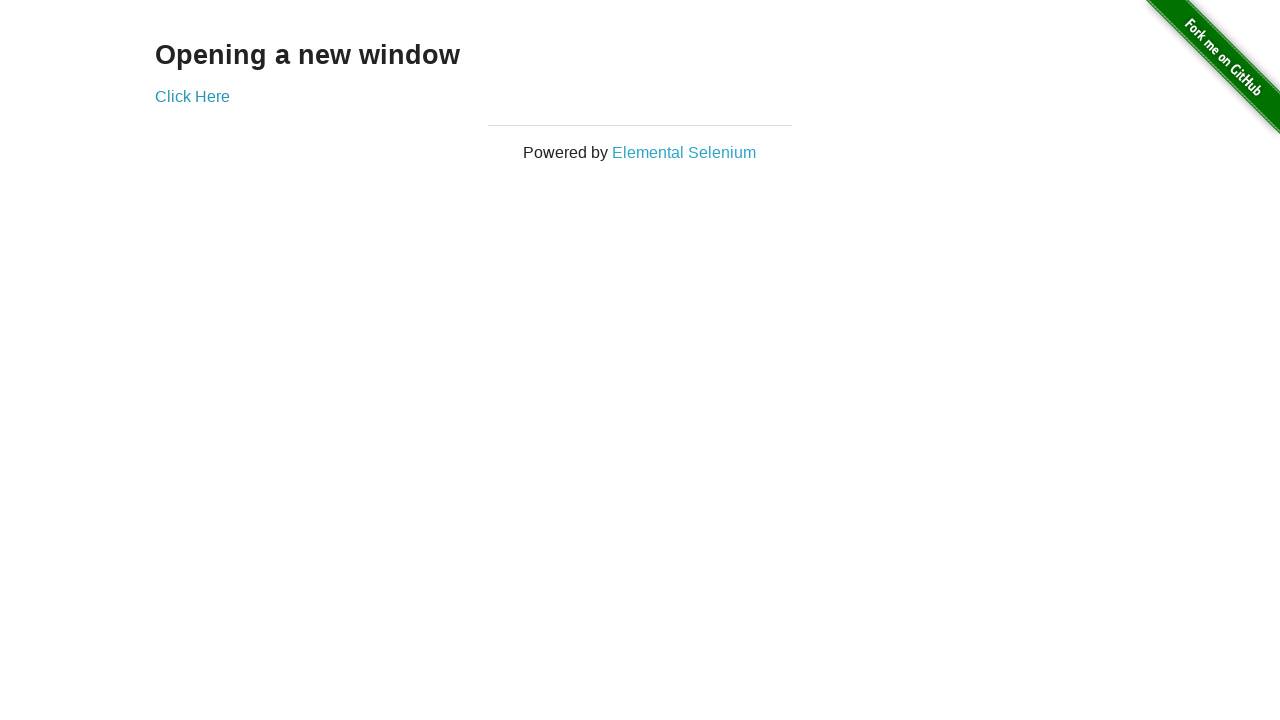

New window page object obtained
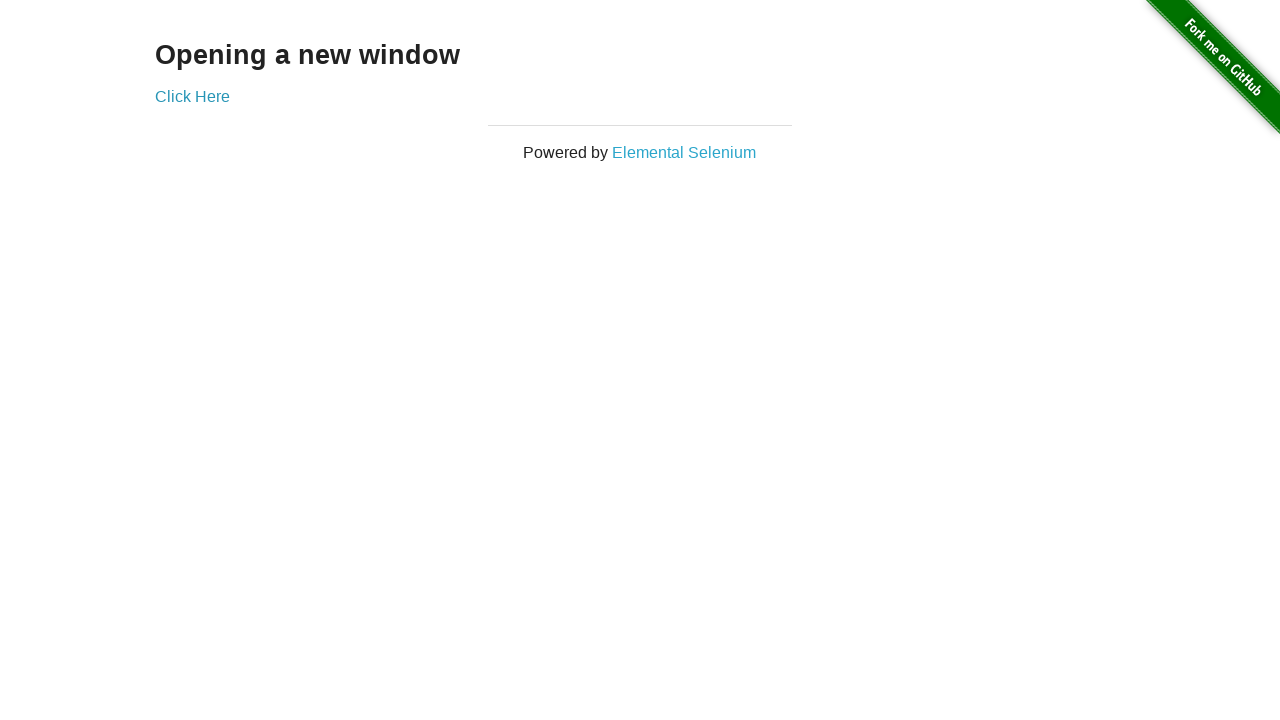

Verified new window title is 'New Window'
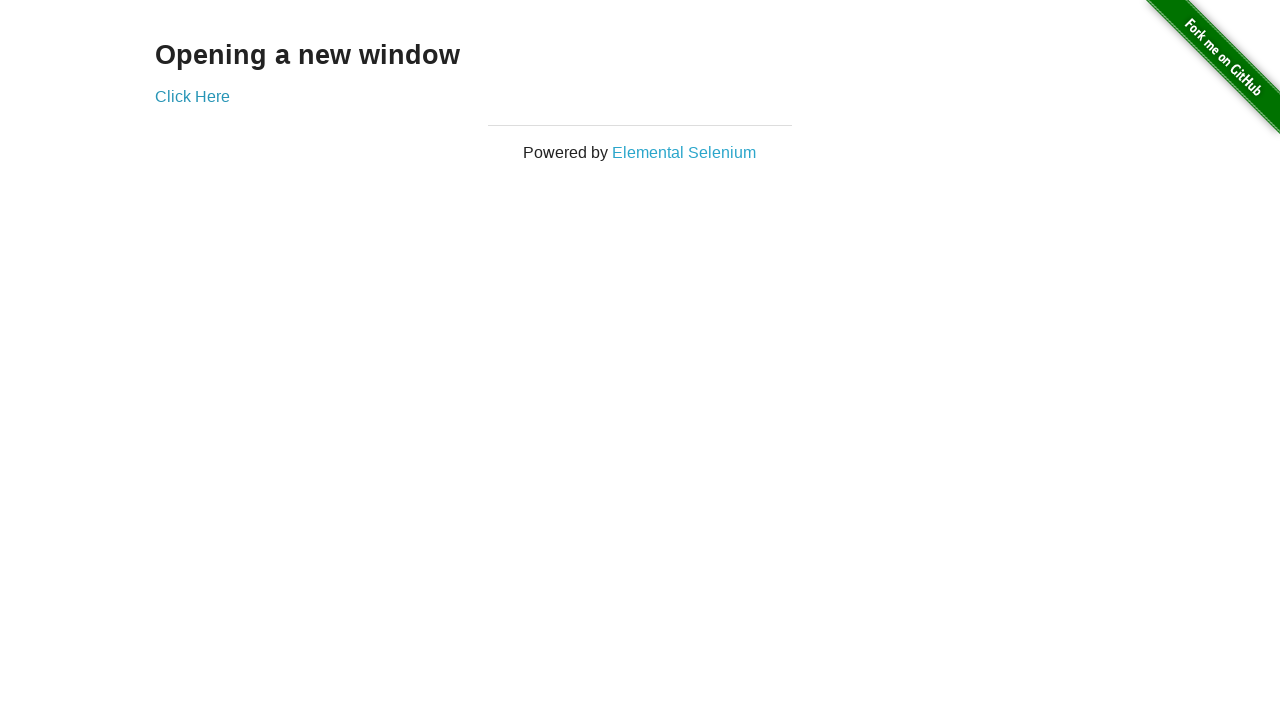

Verified first window title remains 'The Internet'
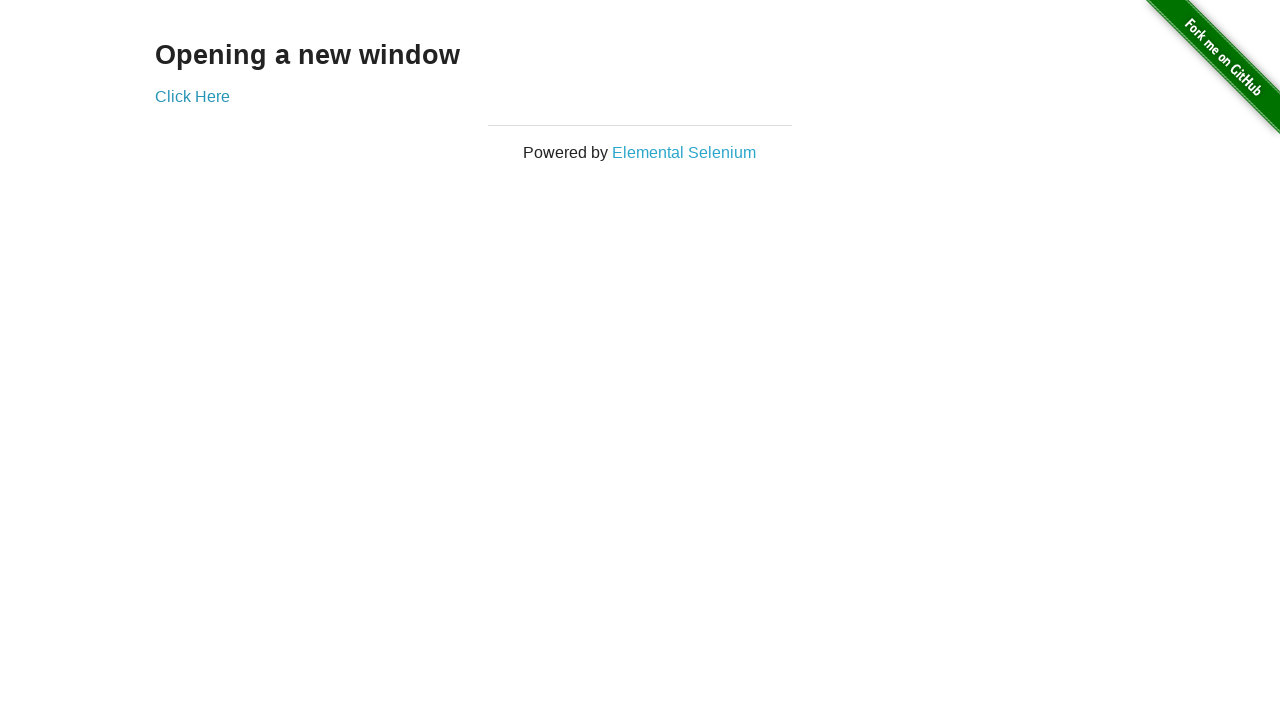

Switched focus to new window using bring_to_front()
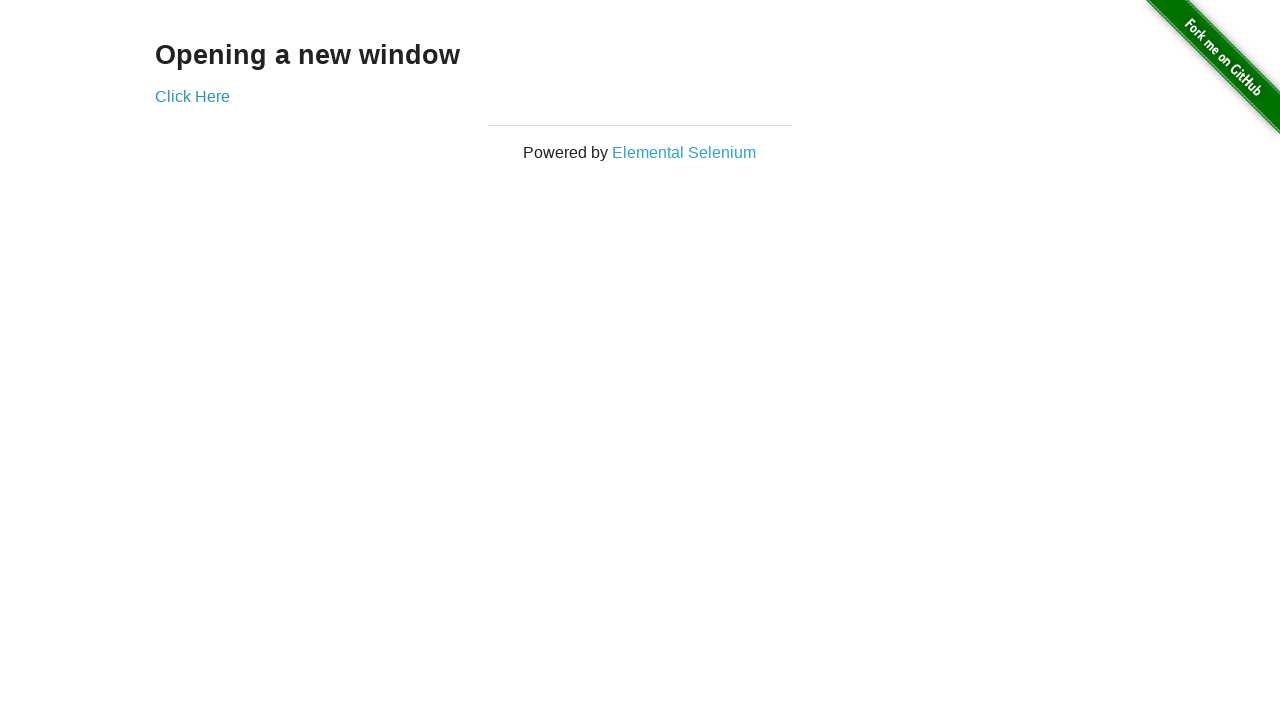

Switched focus back to first window using bring_to_front()
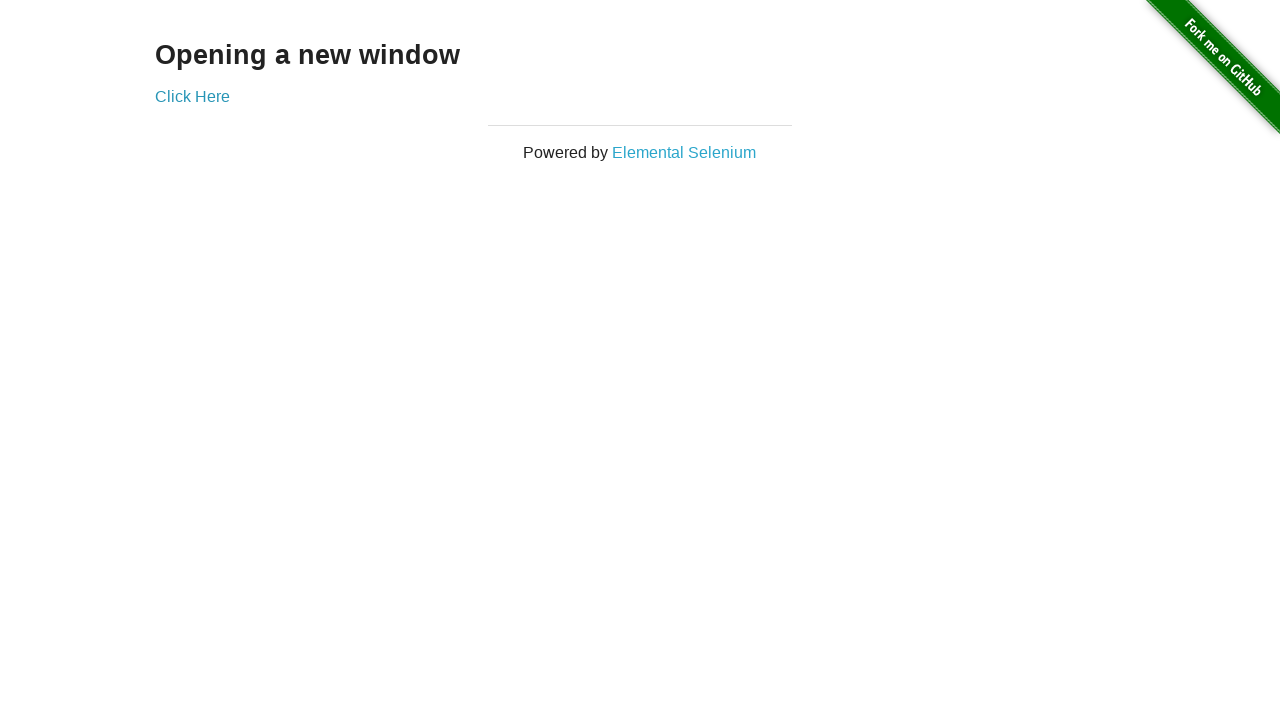

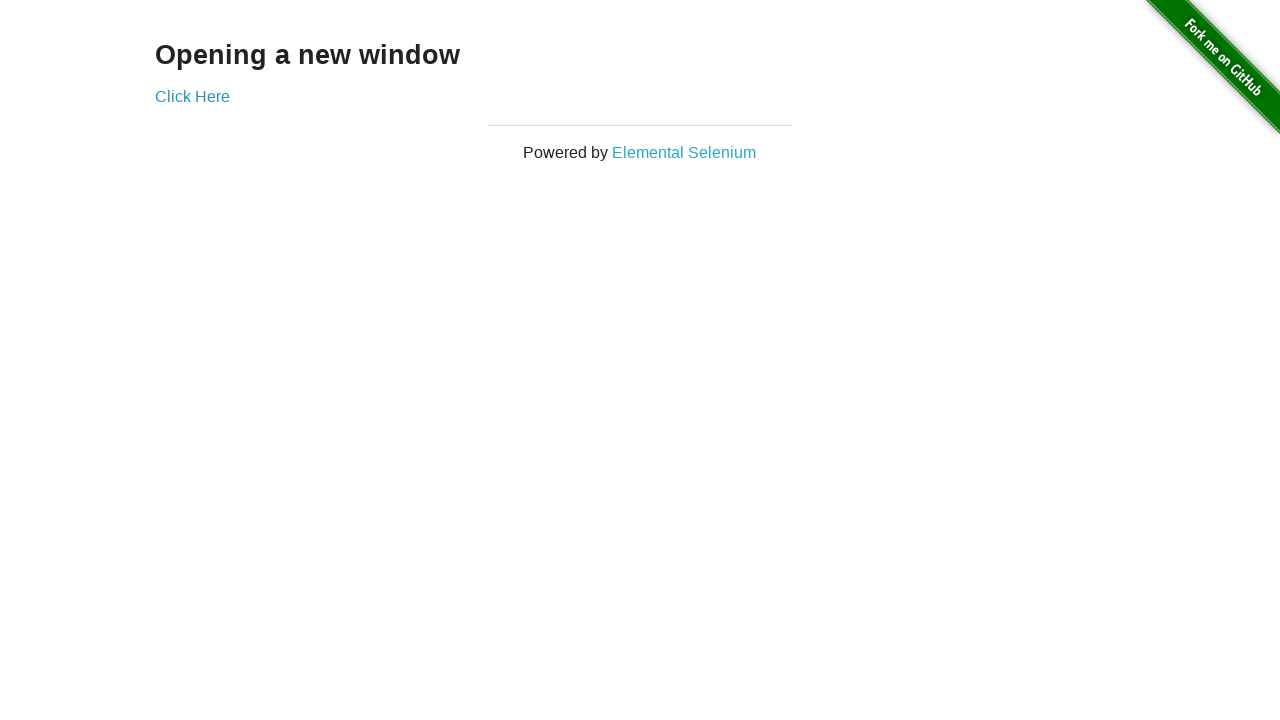